Tests a math puzzle form by reading two numbers displayed on the page, calculating their sum, selecting the result from a dropdown, and submitting the form.

Starting URL: https://suninjuly.github.io/selects1.html

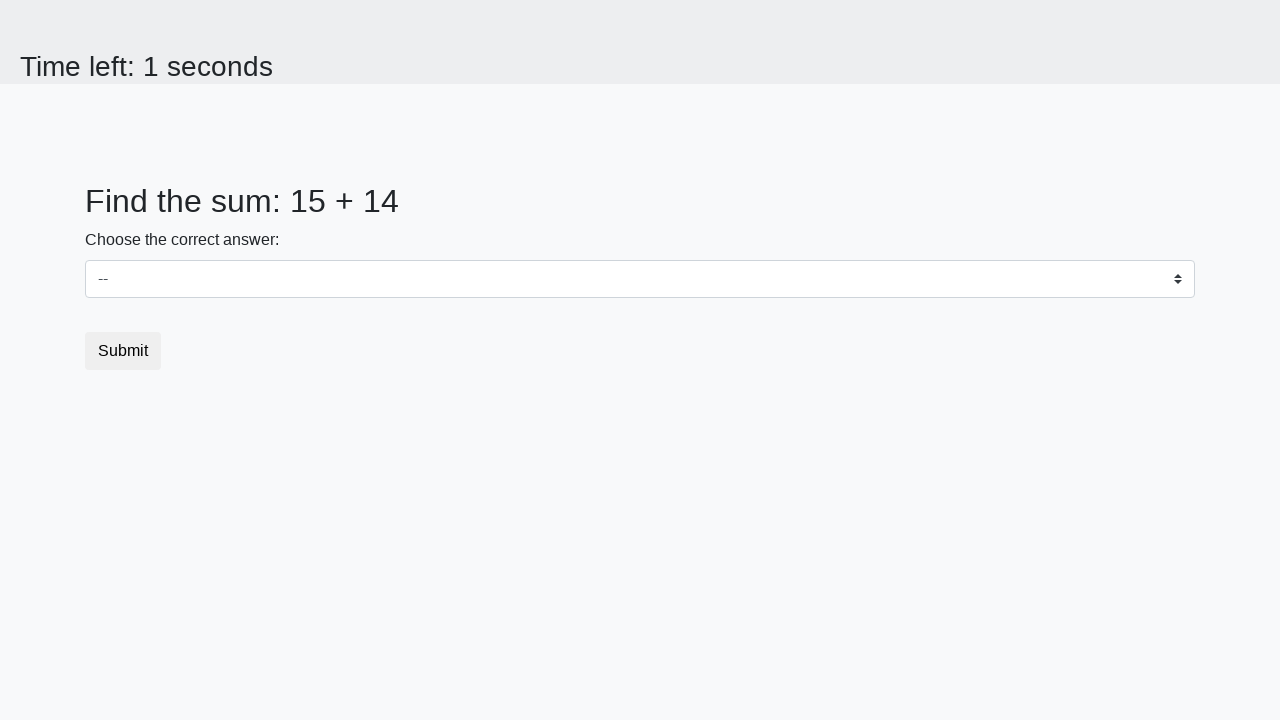

Read first number from page element #num1
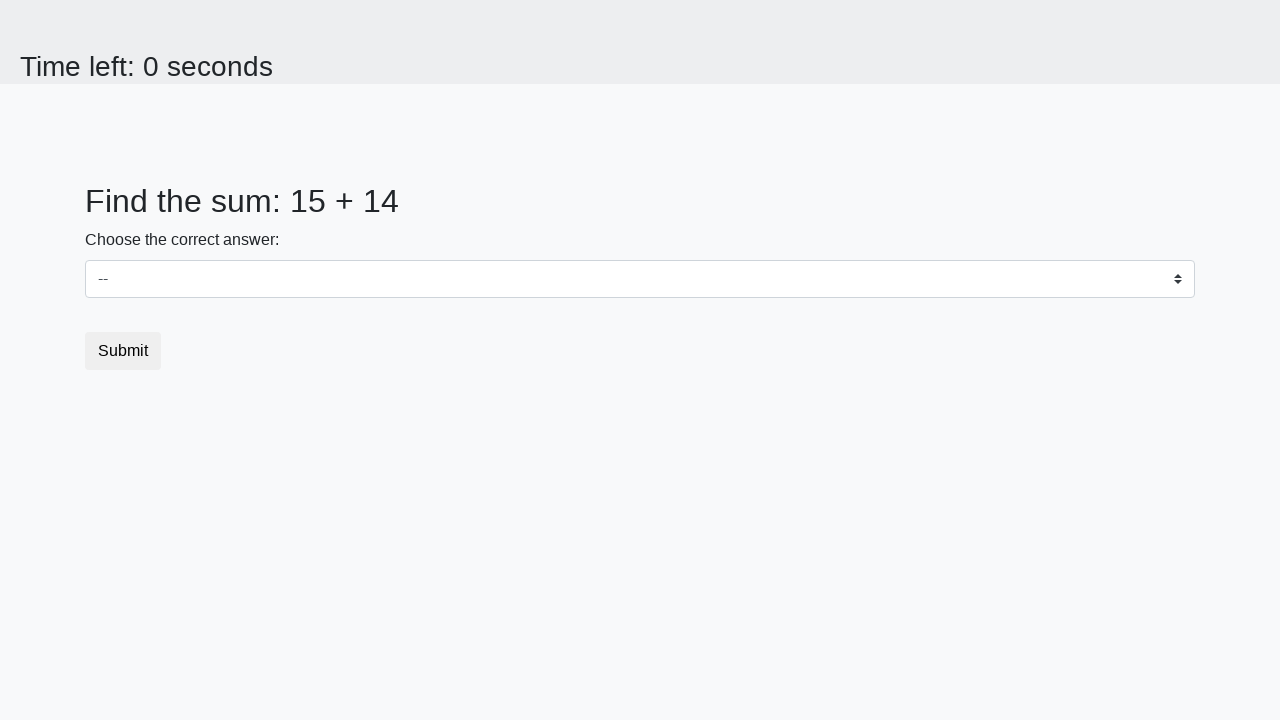

Read second number from page element #num2
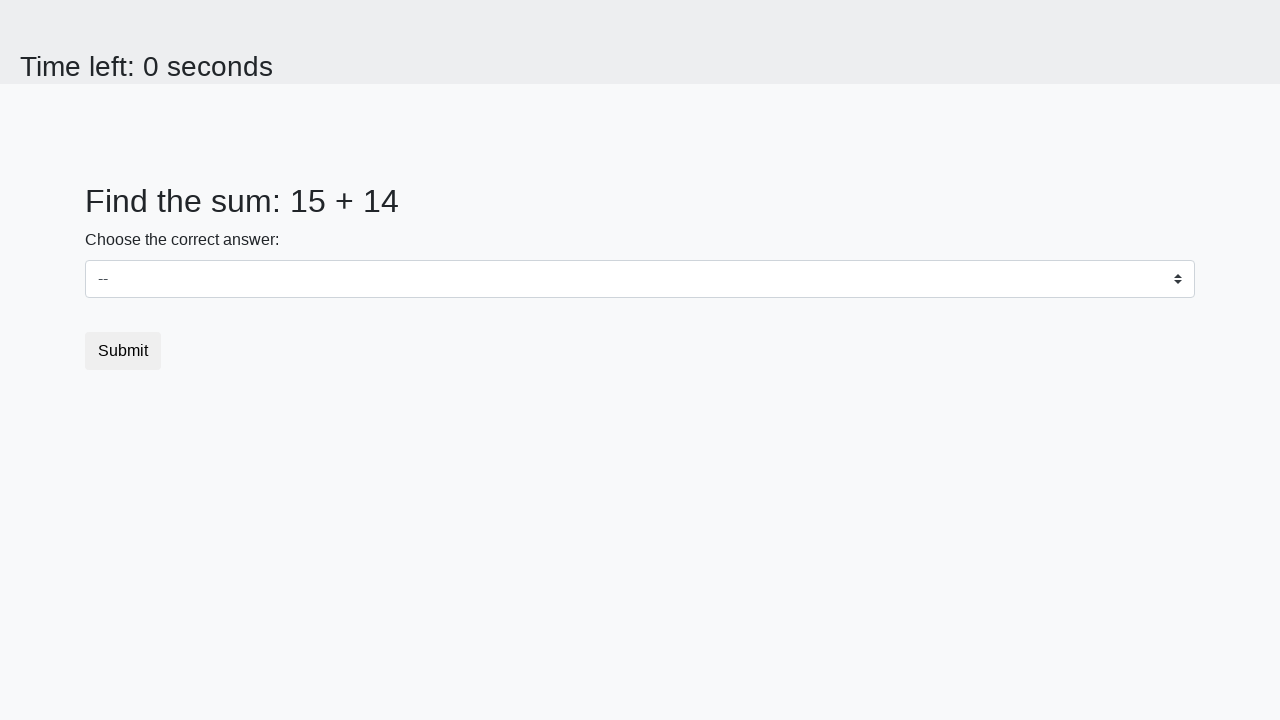

Calculated sum of 15 + 14 = 29
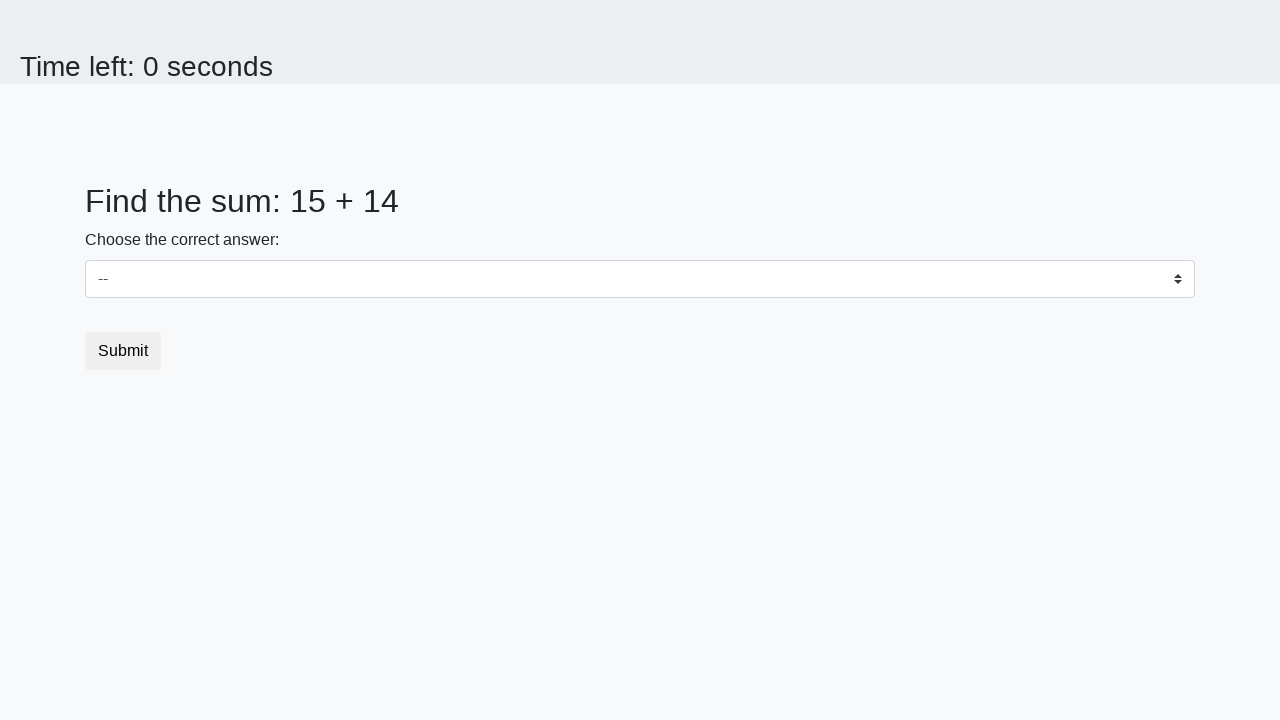

Selected result 29 from dropdown menu on select
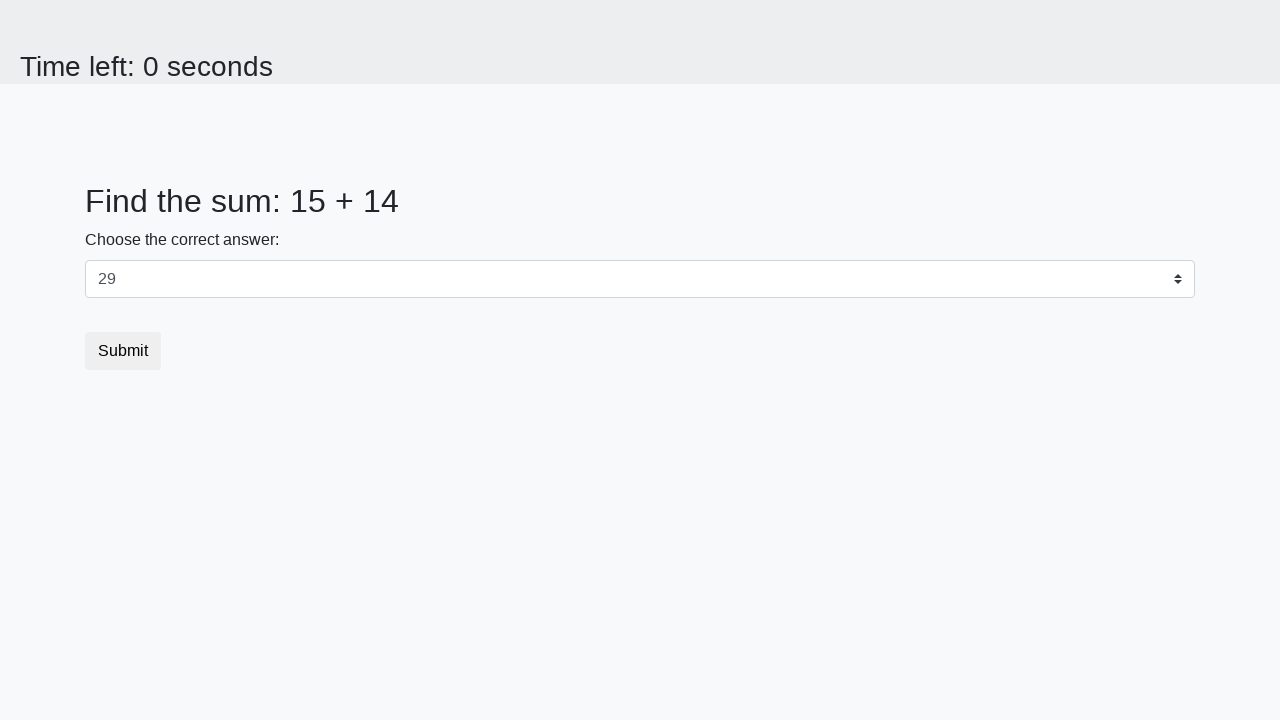

Clicked form submit button at (123, 351) on xpath=//div//form//button
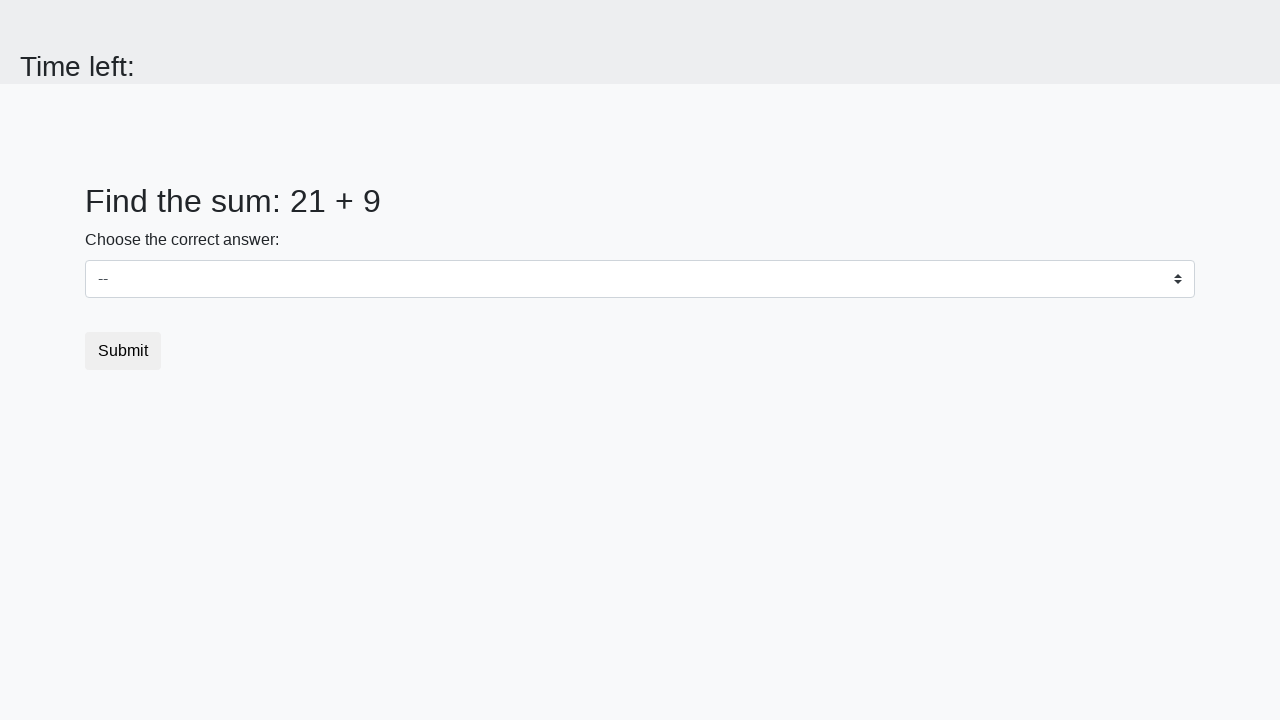

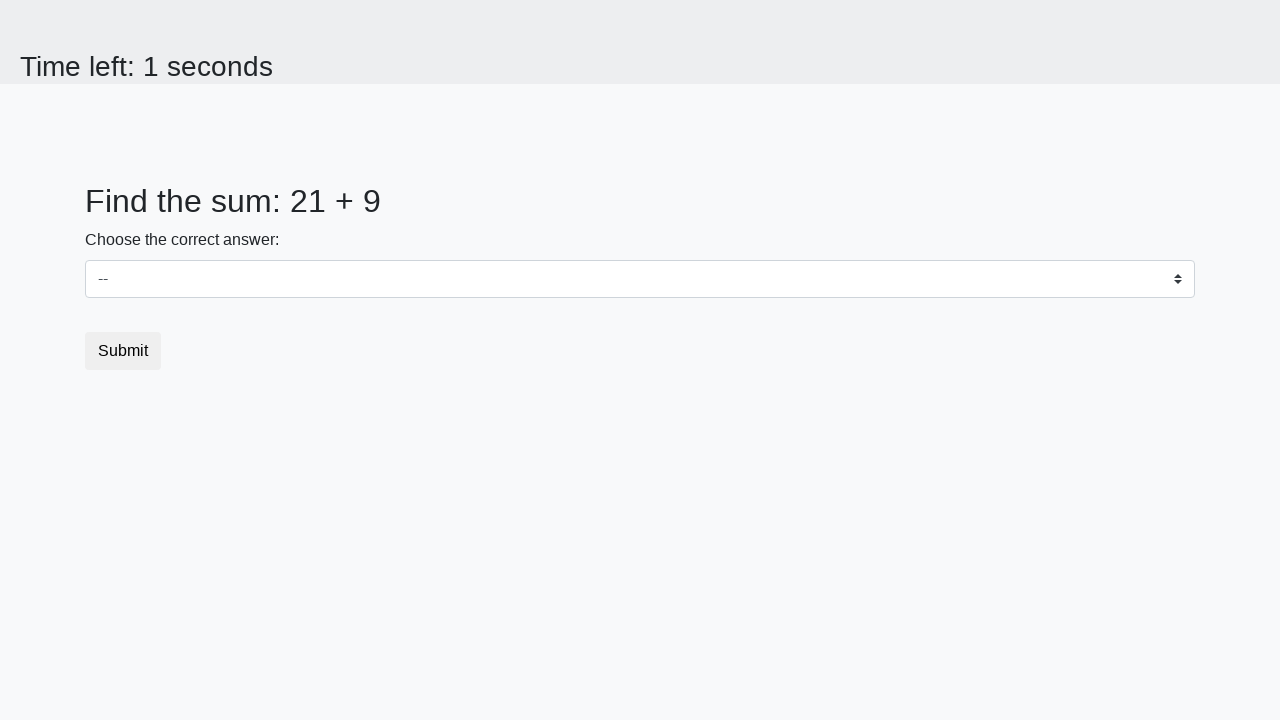